Tests the search functionality on a bookstore website by searching for a specific book title and verifying it appears in the results

Starting URL: https://www.laguna.rs/

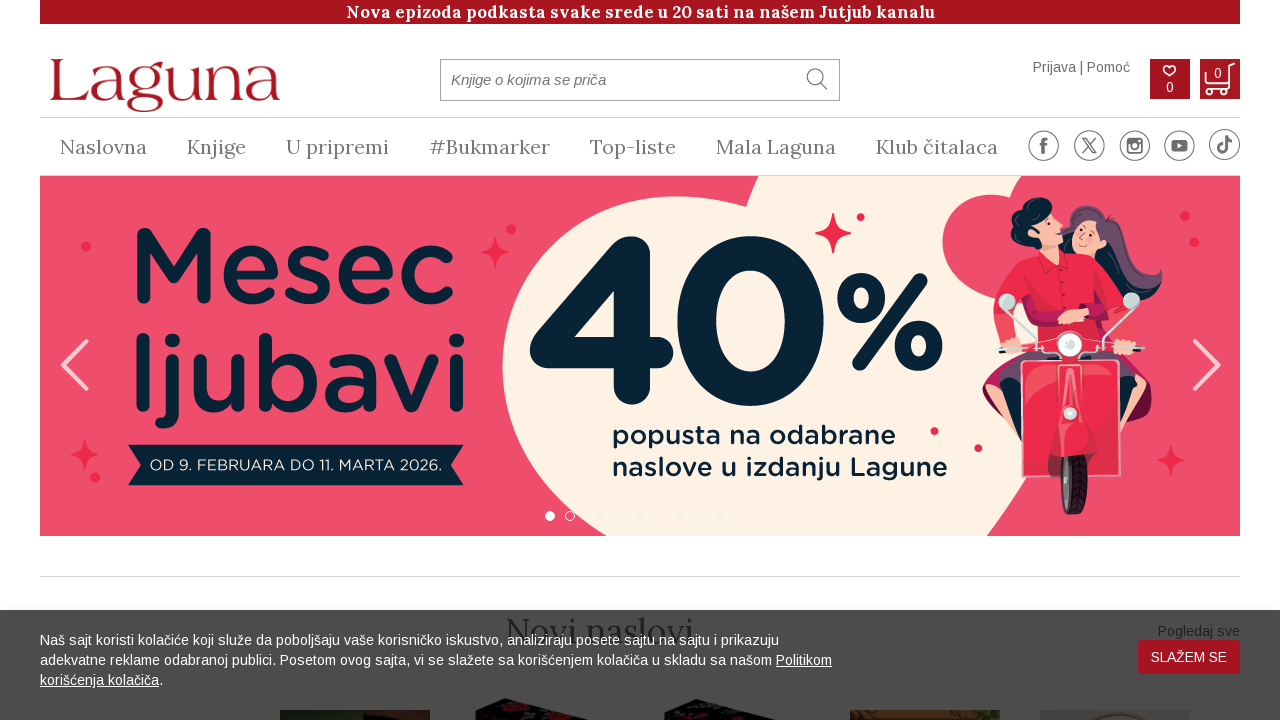

Clicked on search field to focus it at (640, 80) on #pretraga_rec
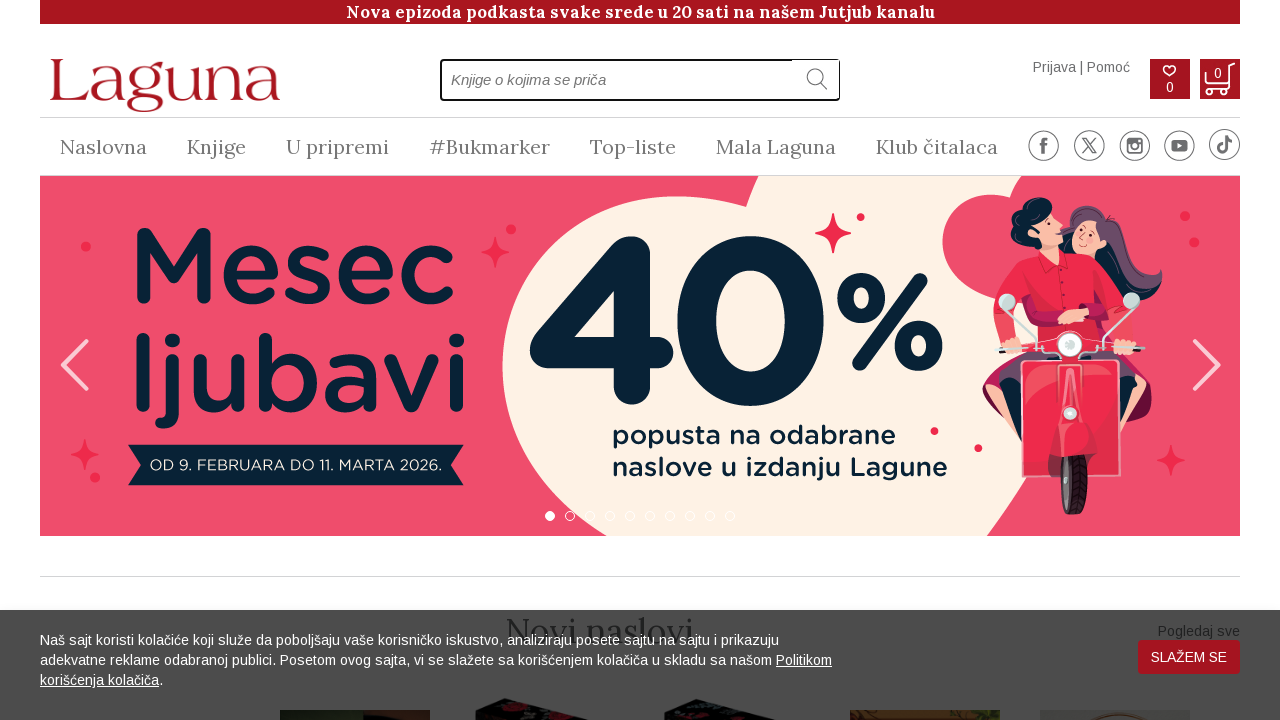

Entered book title 'Umetnost pobede' in search field on #pretraga_rec
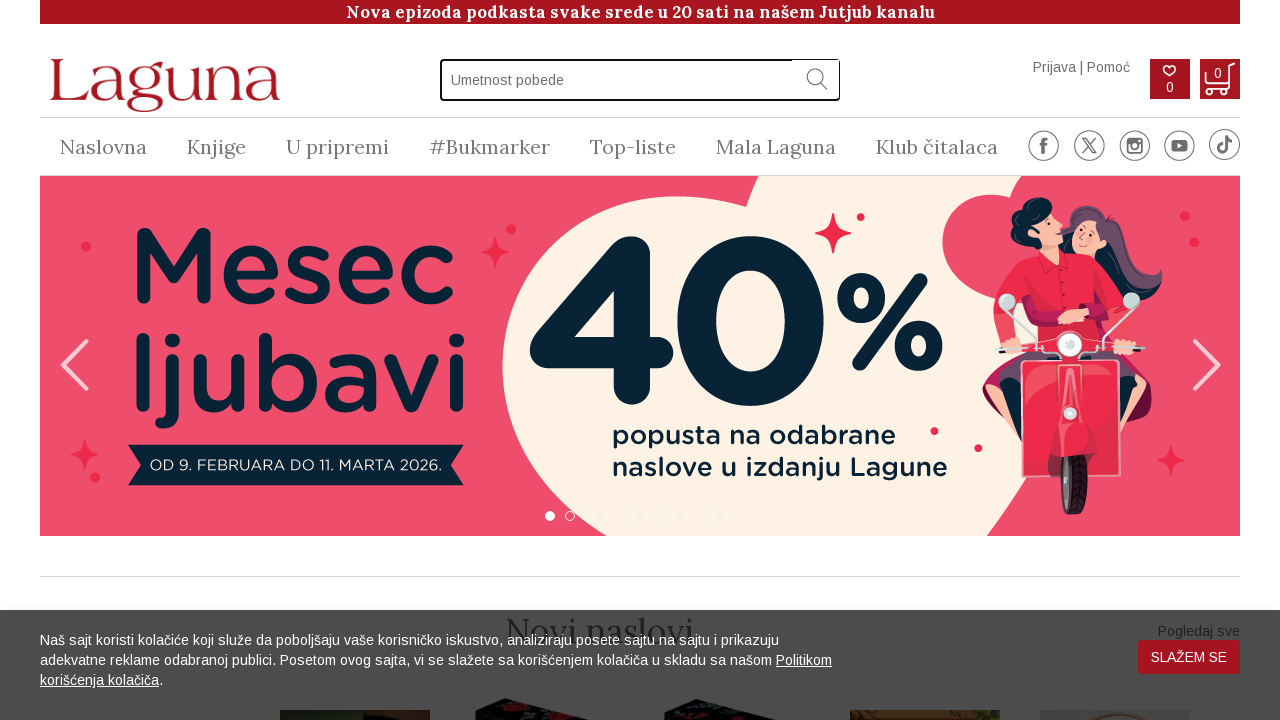

Submitted search form by pressing Enter on #pretraga_rec
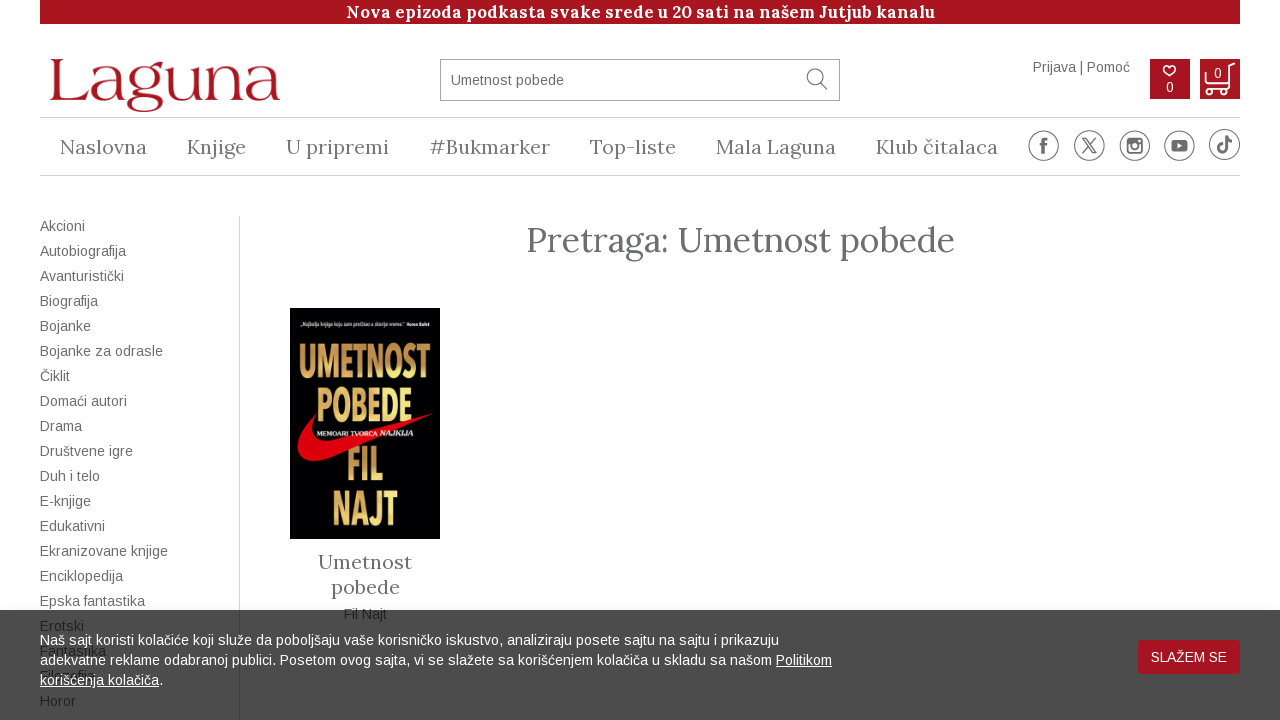

Search results loaded and book title element is visible
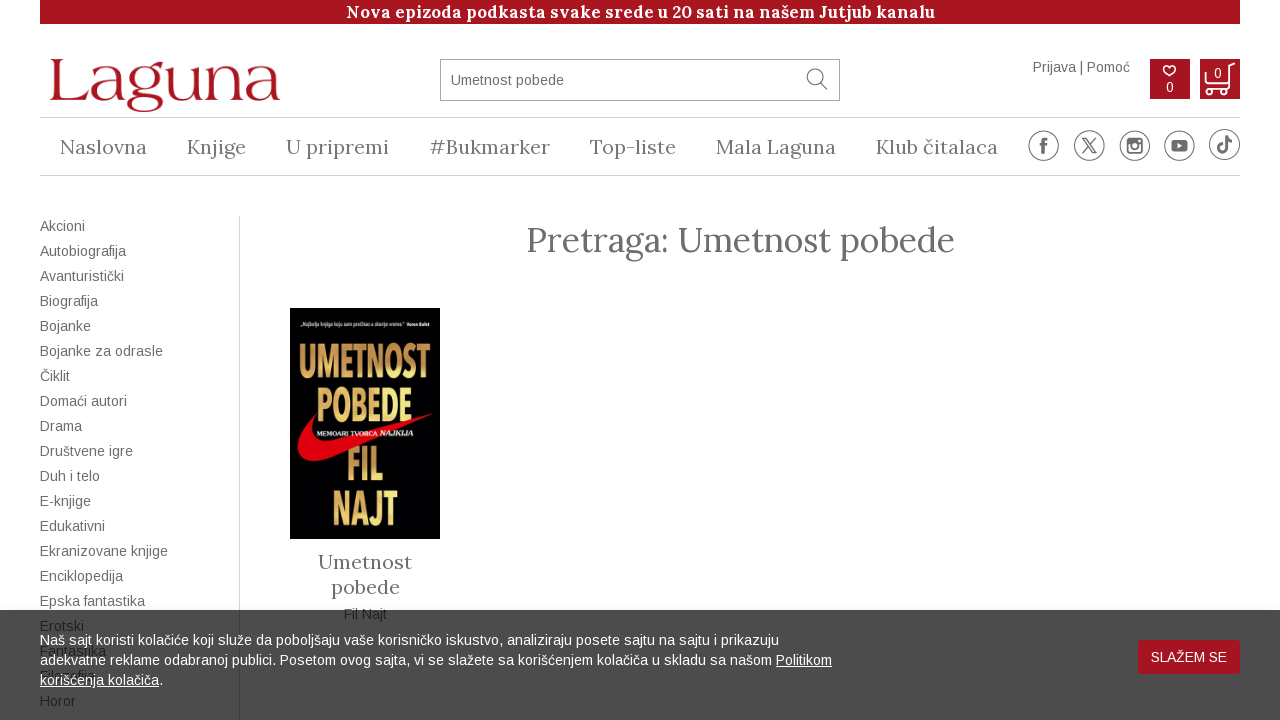

Retrieved book title text: 'Umetnost pobede'
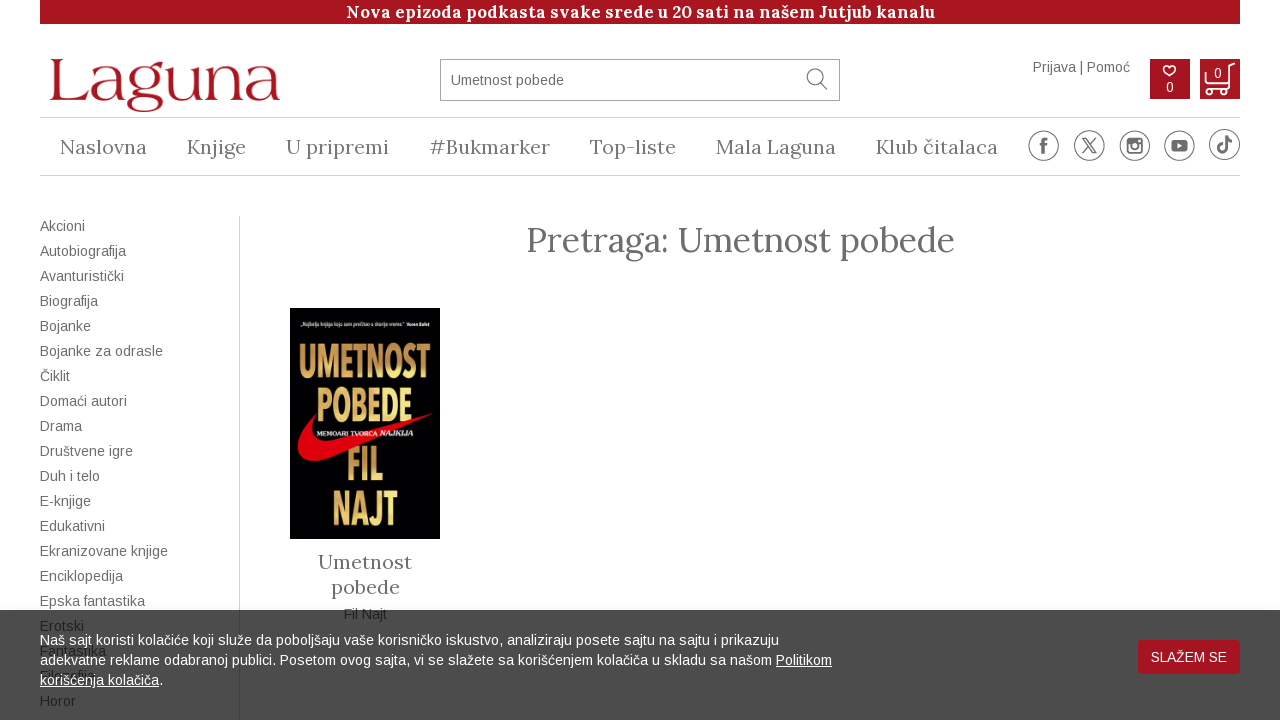

Verified book title 'Umetnost pobede' appears in search results
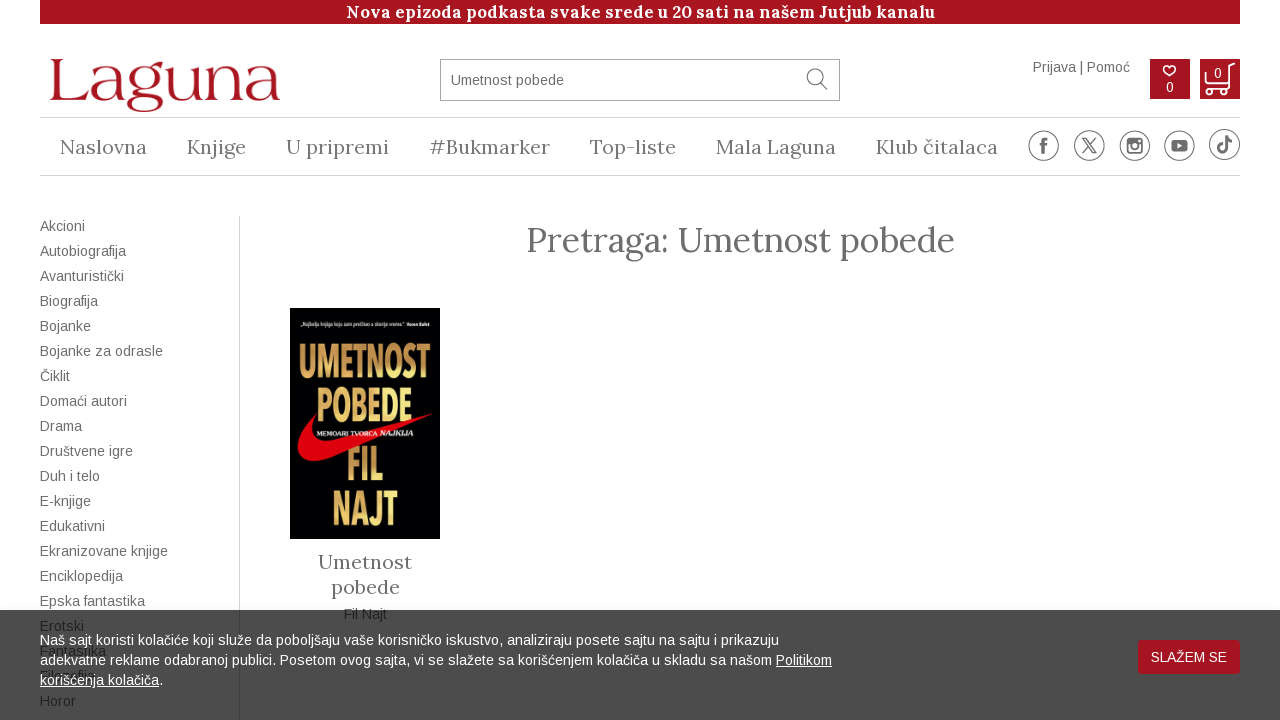

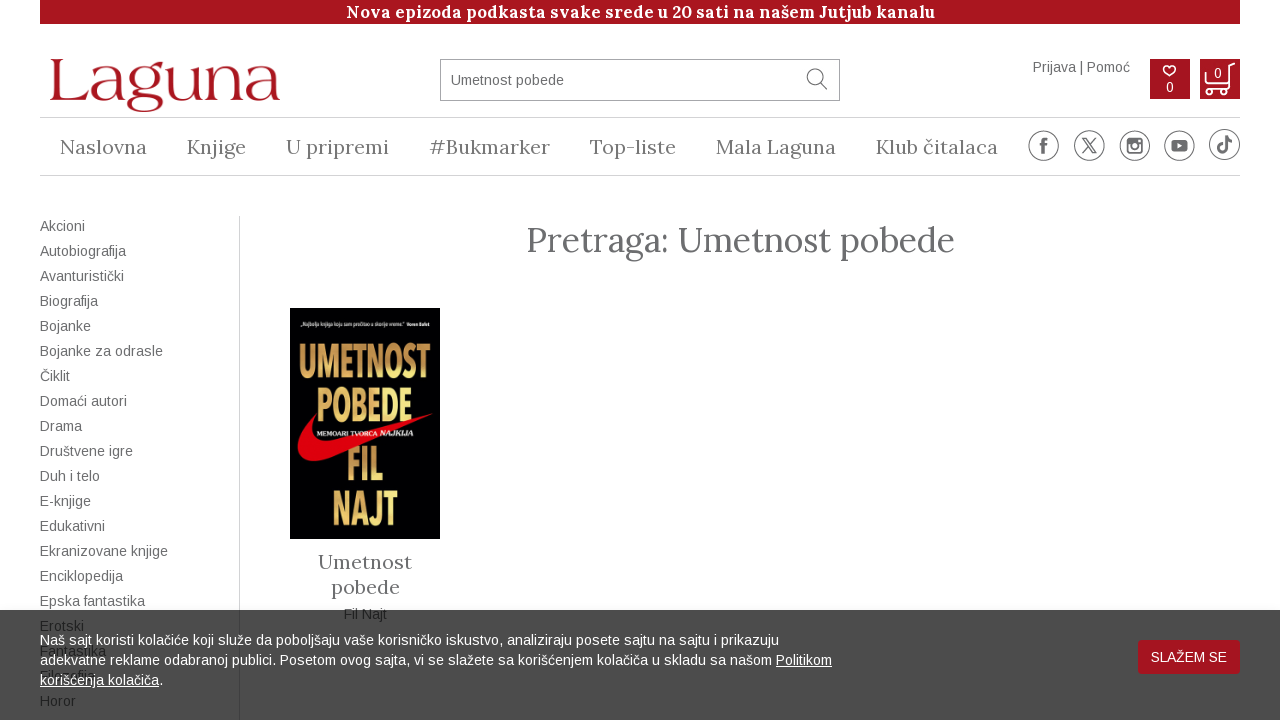